Tests footer links by opening each link in the first column of the footer section in a new tab and switching between the opened tabs

Starting URL: https://www.rahulshettyacademy.com/AutomationPractice/

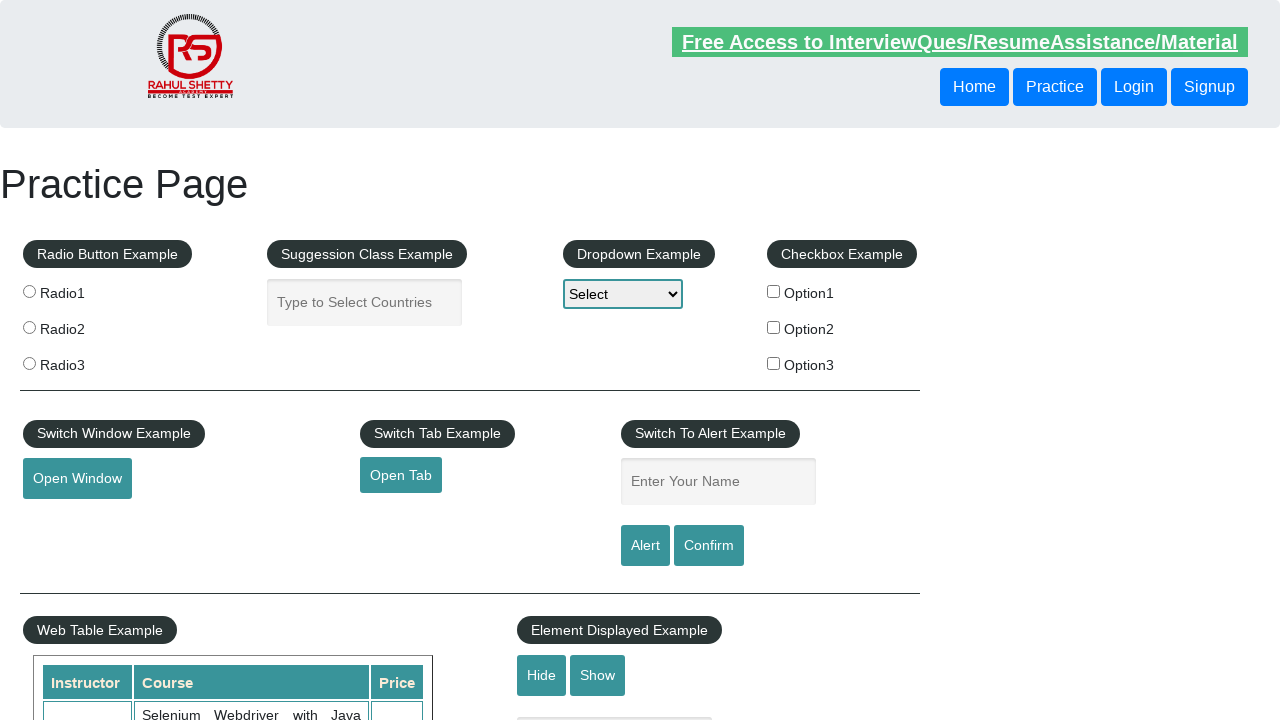

Located footer section with id 'gf-BIG'
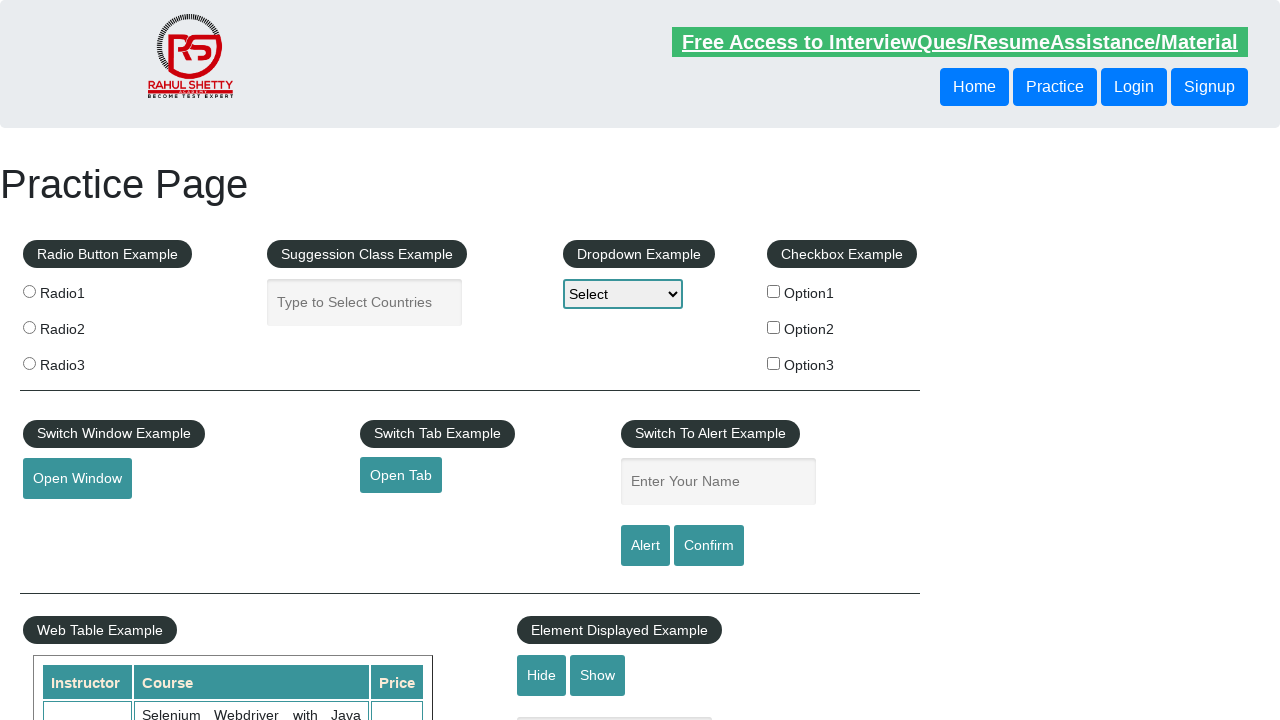

Located first column of footer links
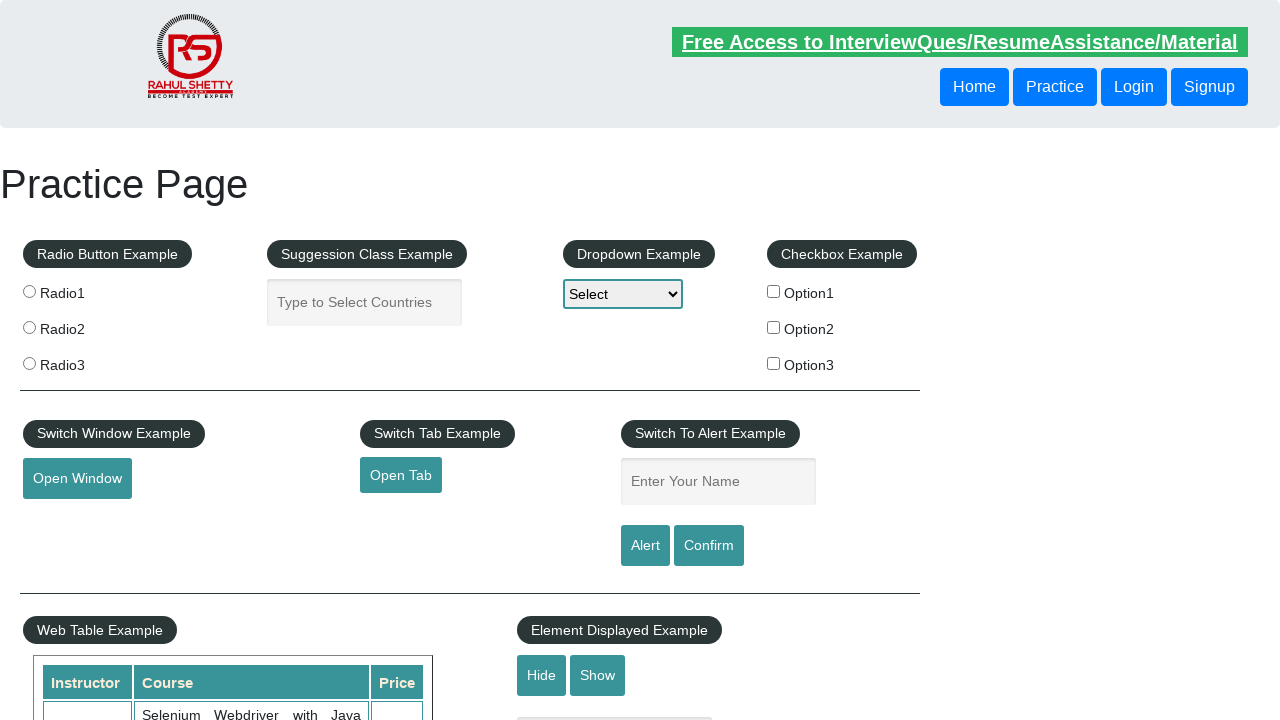

Found 5 links in first column of footer
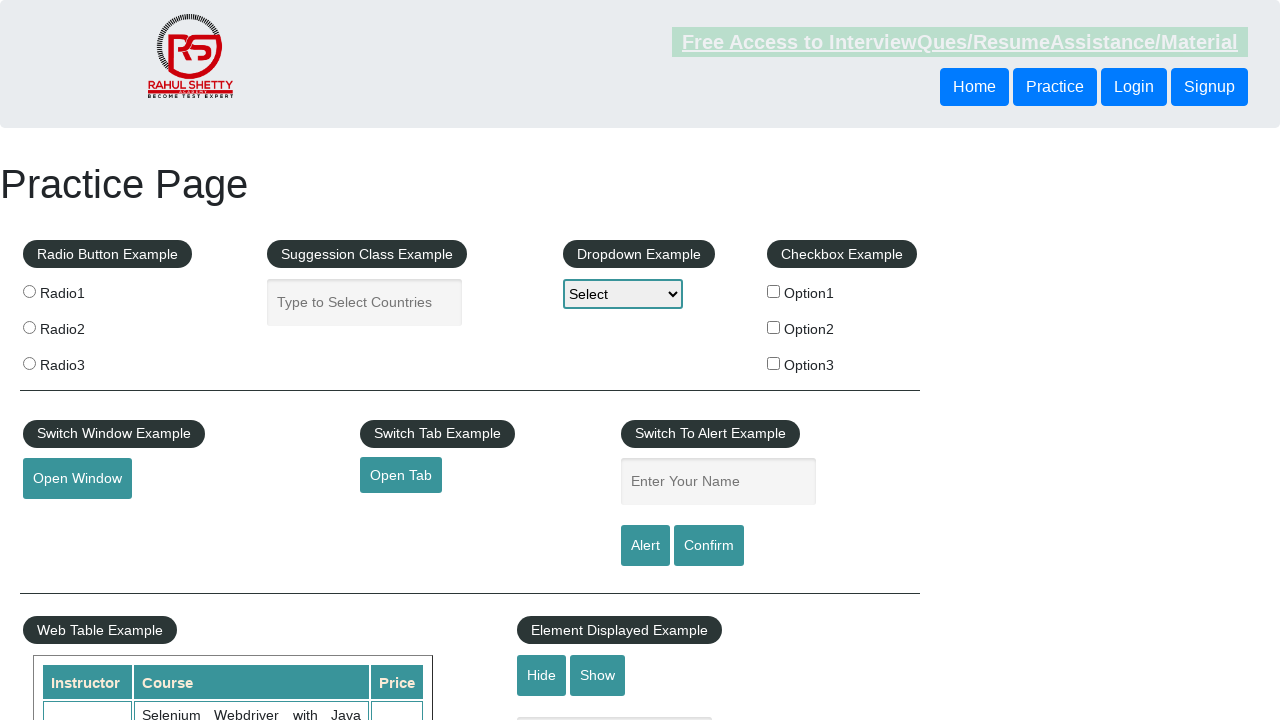

Opened footer link 1 in new tab using Ctrl+Click at (68, 520) on #gf-BIG >> xpath=(//div[@id='gf-BIG']/table/tbody/tr/td)[1] >> a >> nth=1
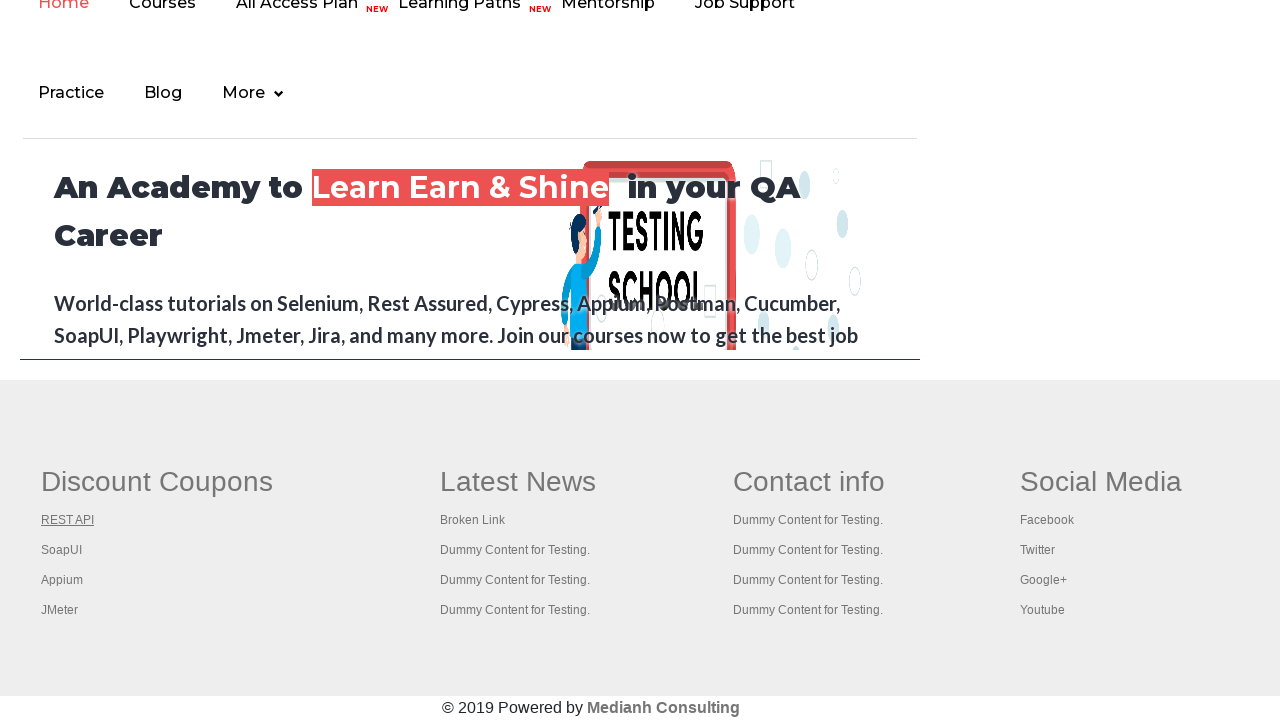

Opened footer link 2 in new tab using Ctrl+Click at (62, 550) on #gf-BIG >> xpath=(//div[@id='gf-BIG']/table/tbody/tr/td)[1] >> a >> nth=2
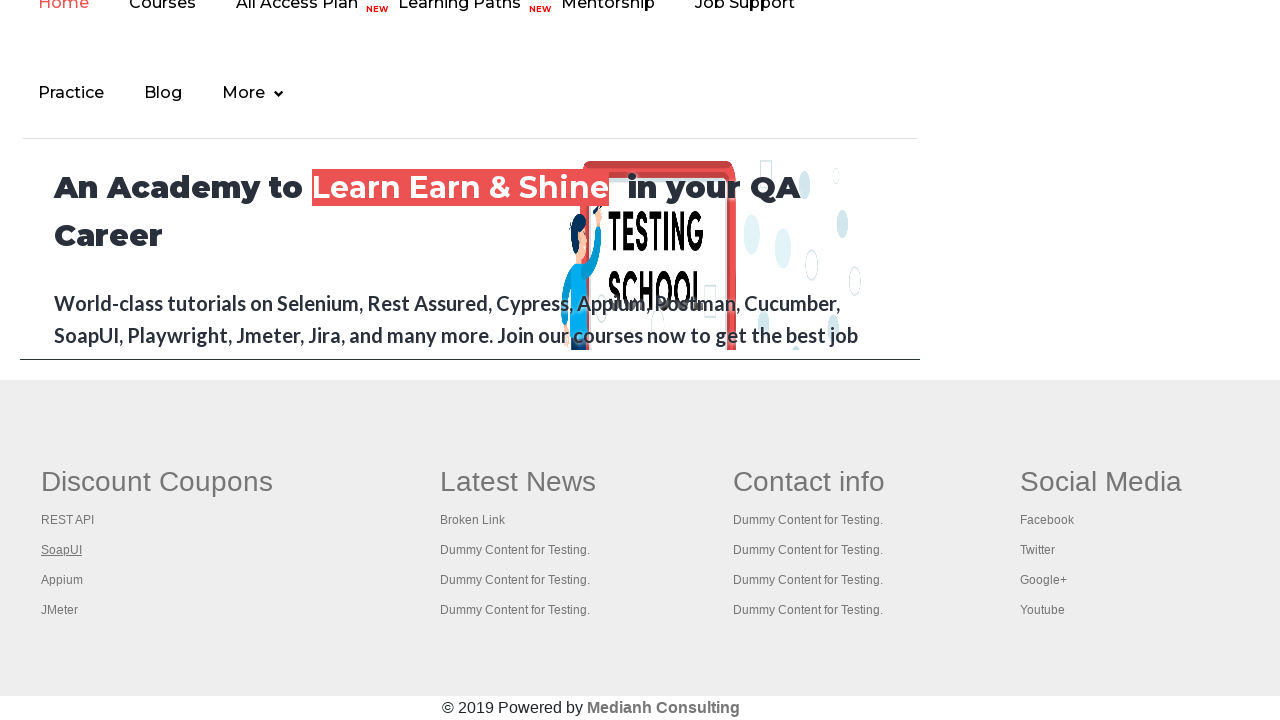

Opened footer link 3 in new tab using Ctrl+Click at (62, 580) on #gf-BIG >> xpath=(//div[@id='gf-BIG']/table/tbody/tr/td)[1] >> a >> nth=3
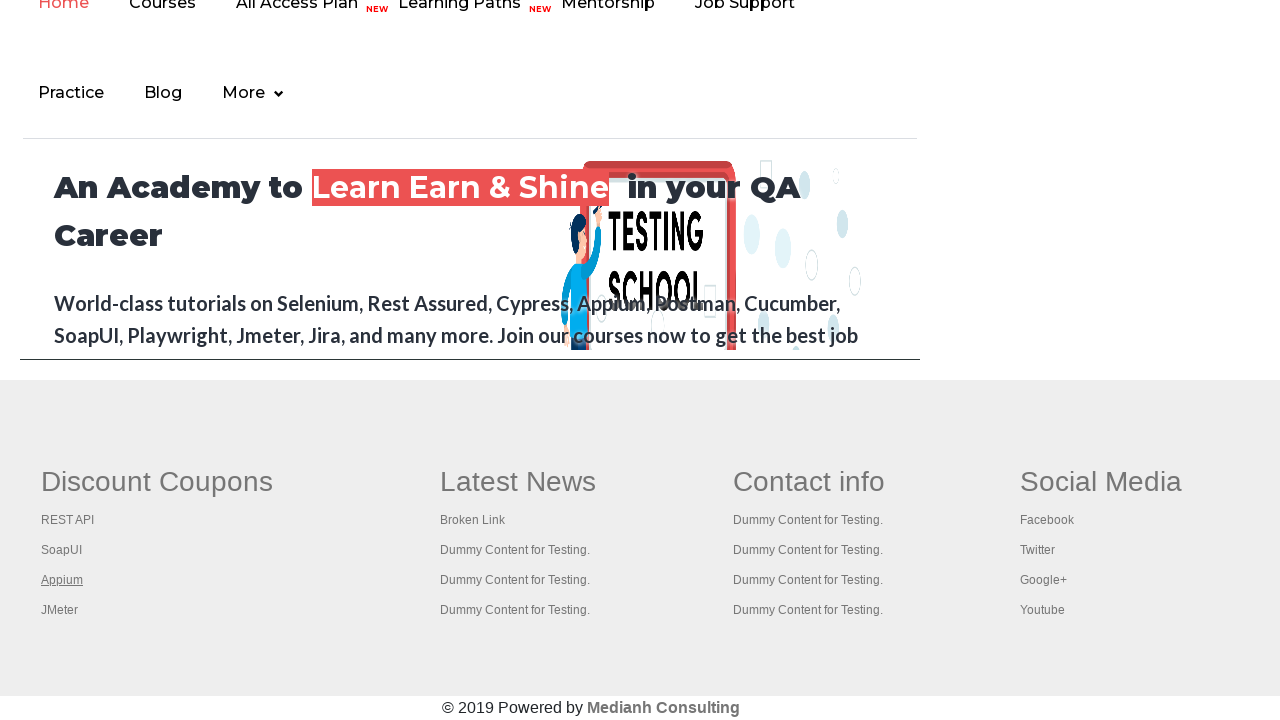

Opened footer link 4 in new tab using Ctrl+Click at (60, 610) on #gf-BIG >> xpath=(//div[@id='gf-BIG']/table/tbody/tr/td)[1] >> a >> nth=4
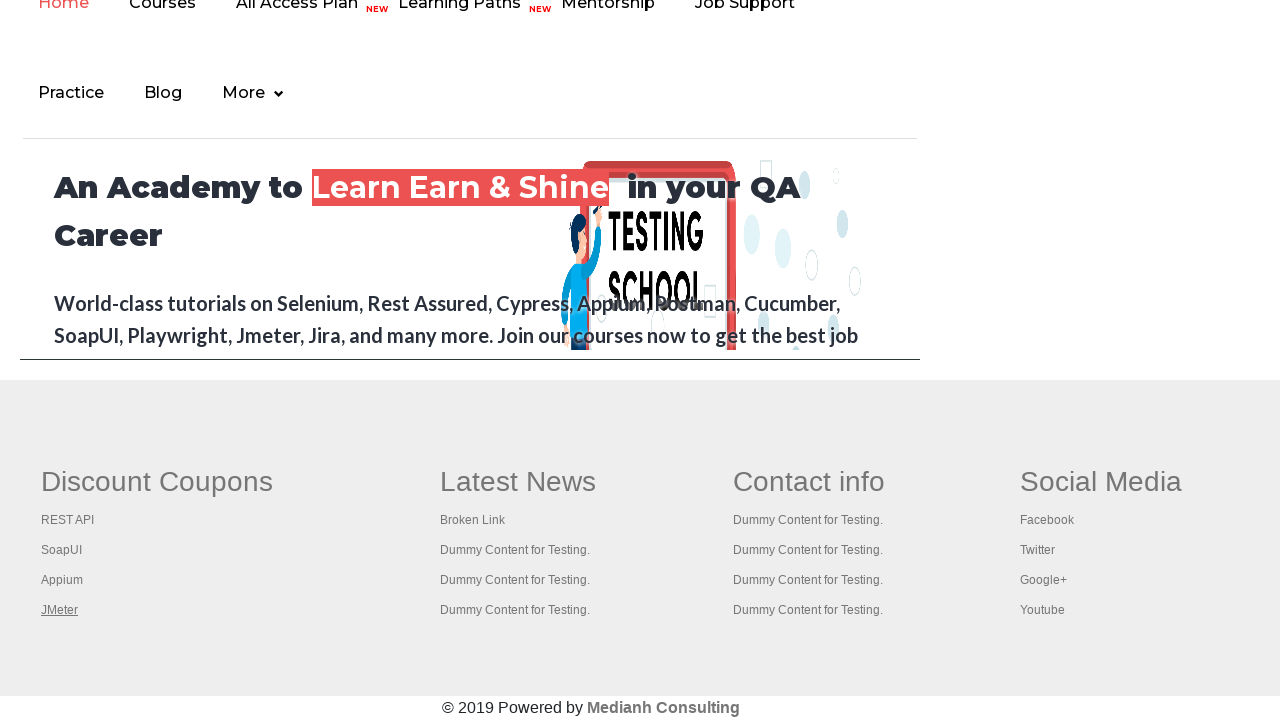

Retrieved all 5 open tabs from context
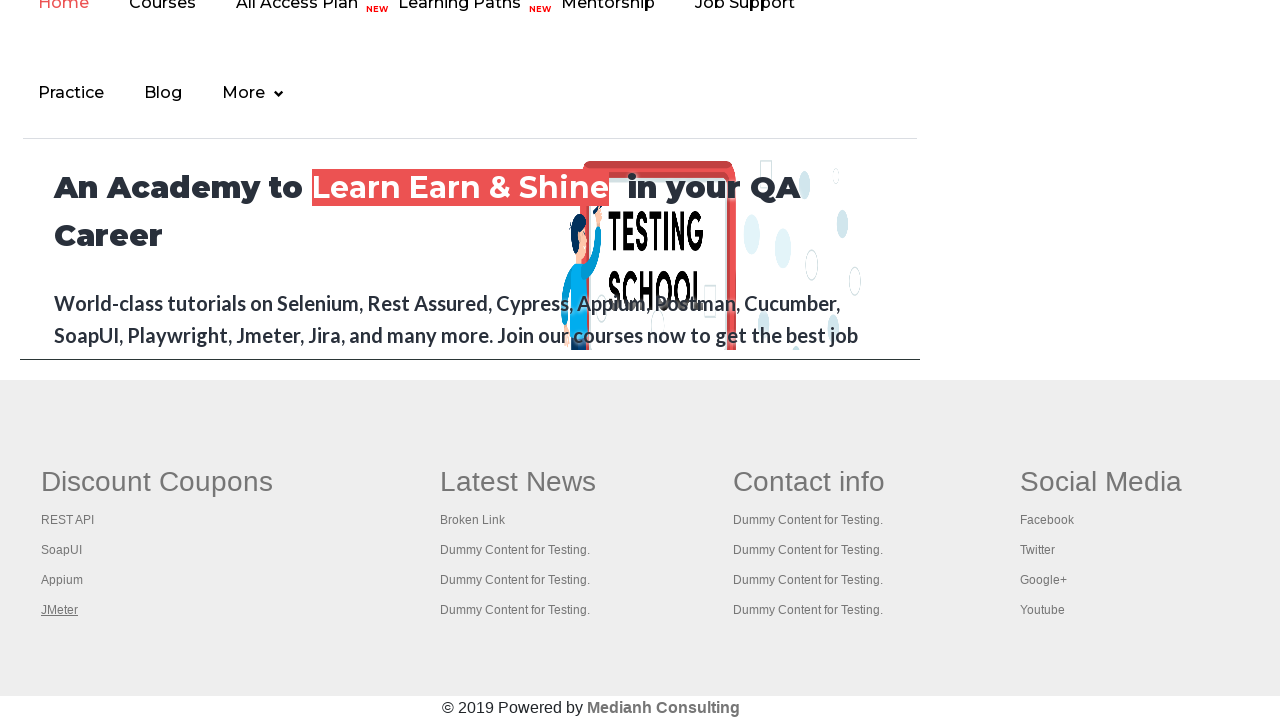

Brought tab to front
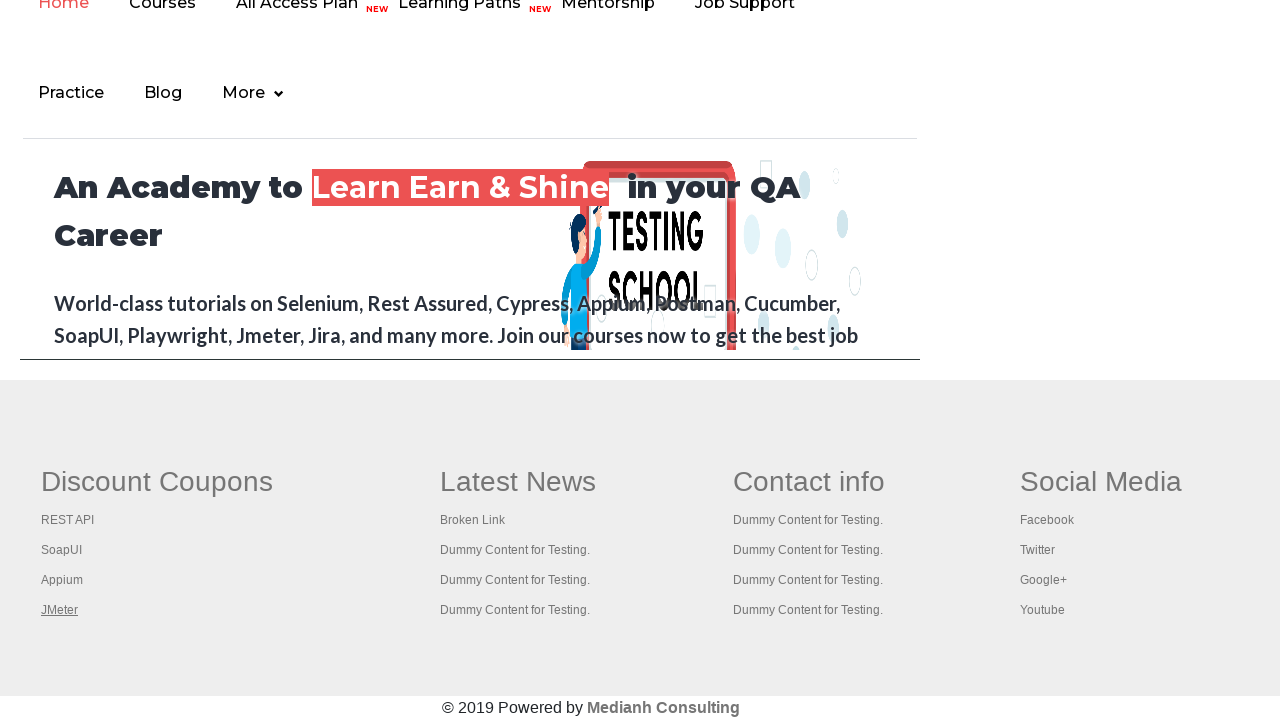

Tab page loaded (domcontentloaded state)
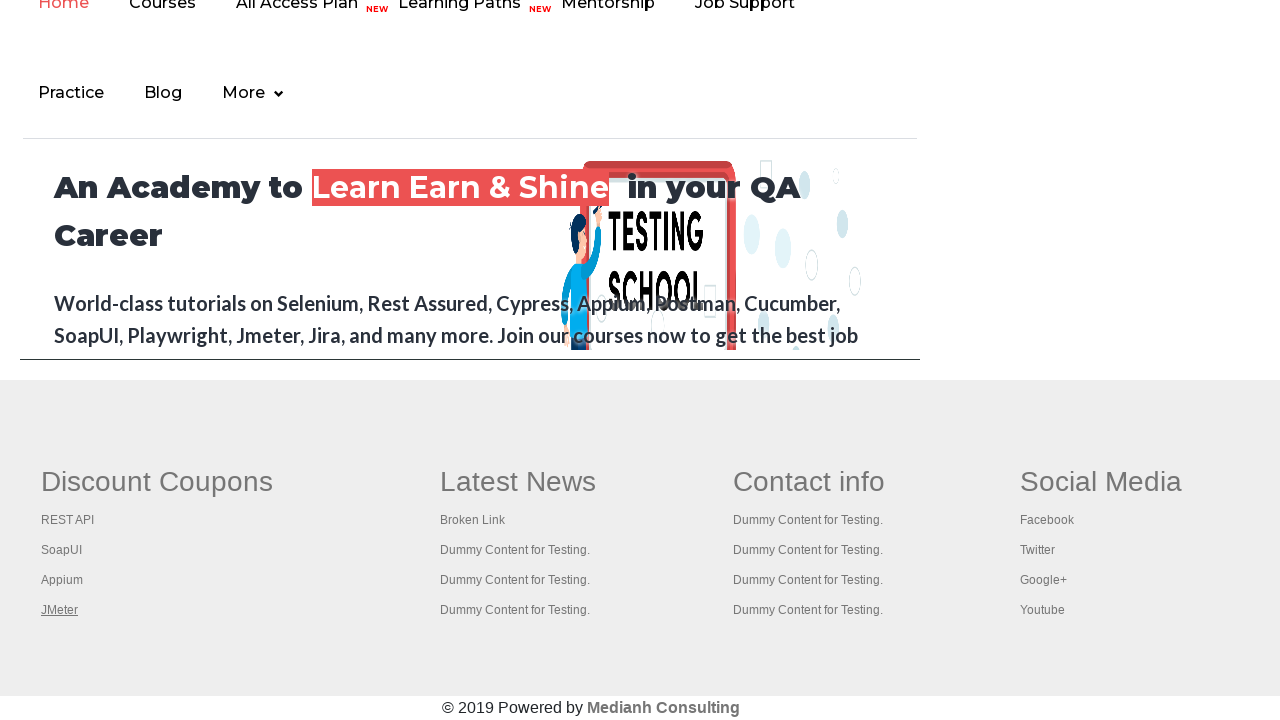

Brought tab to front
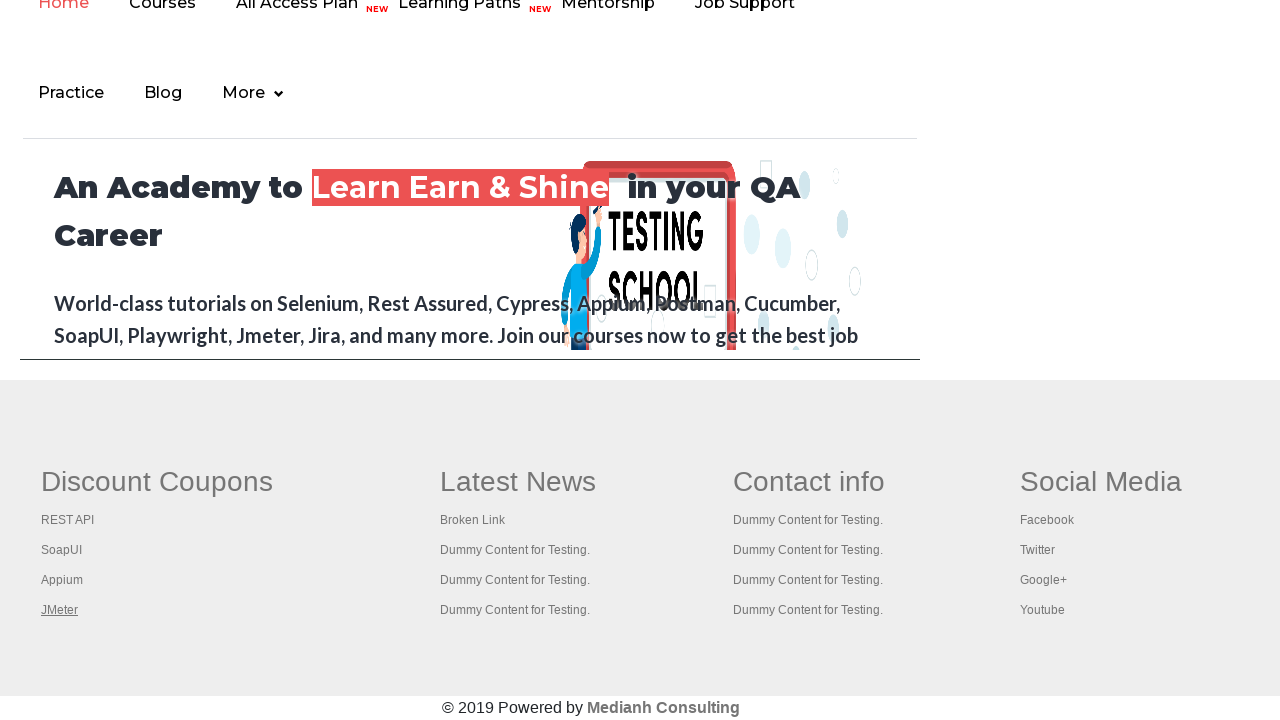

Tab page loaded (domcontentloaded state)
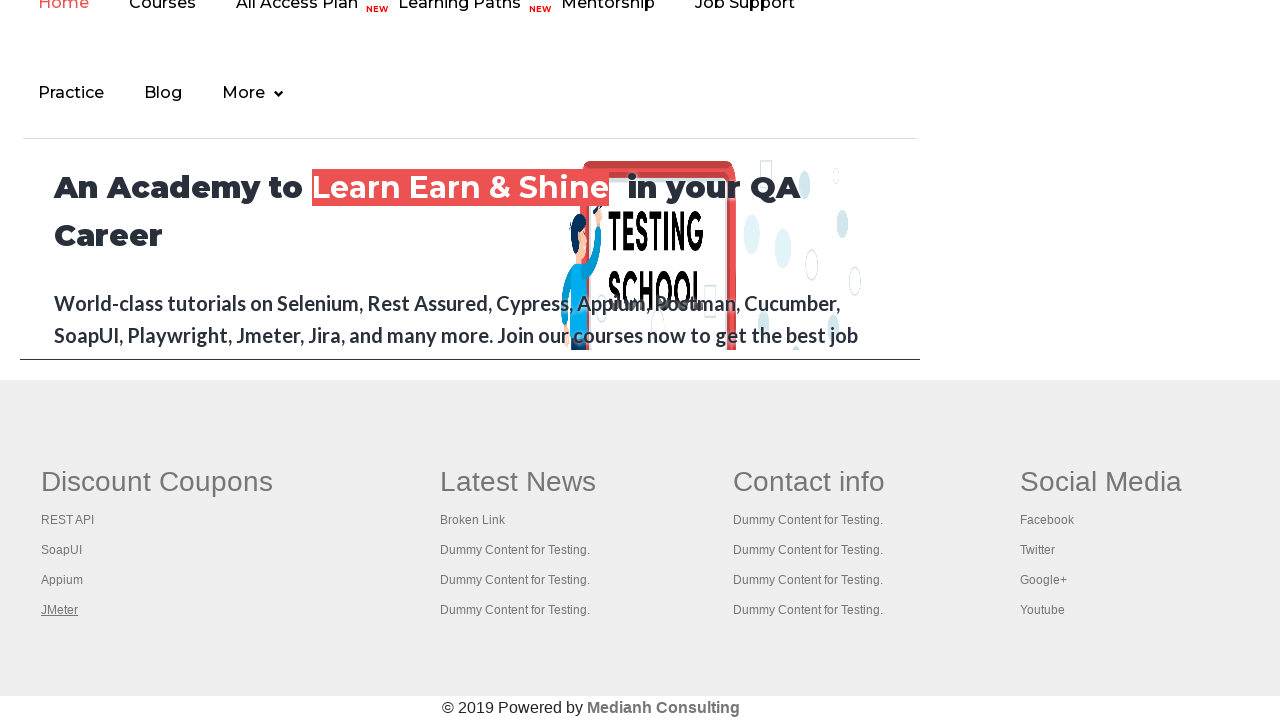

Brought tab to front
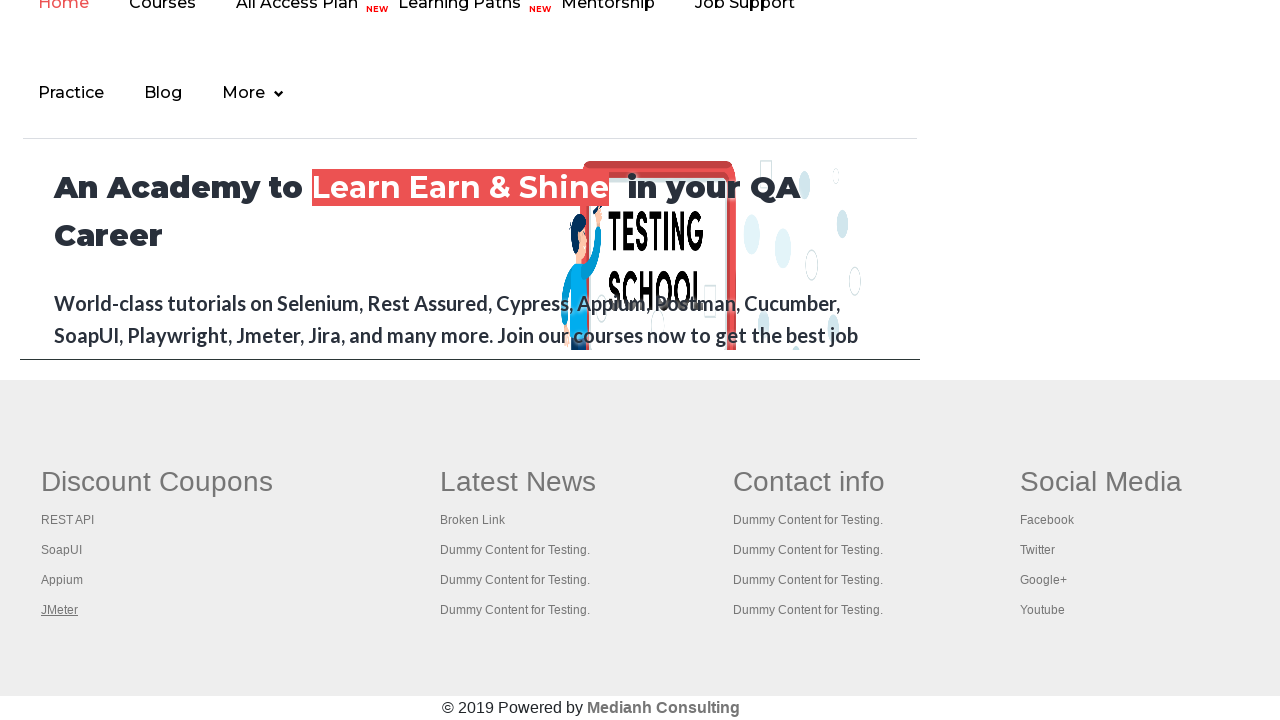

Tab page loaded (domcontentloaded state)
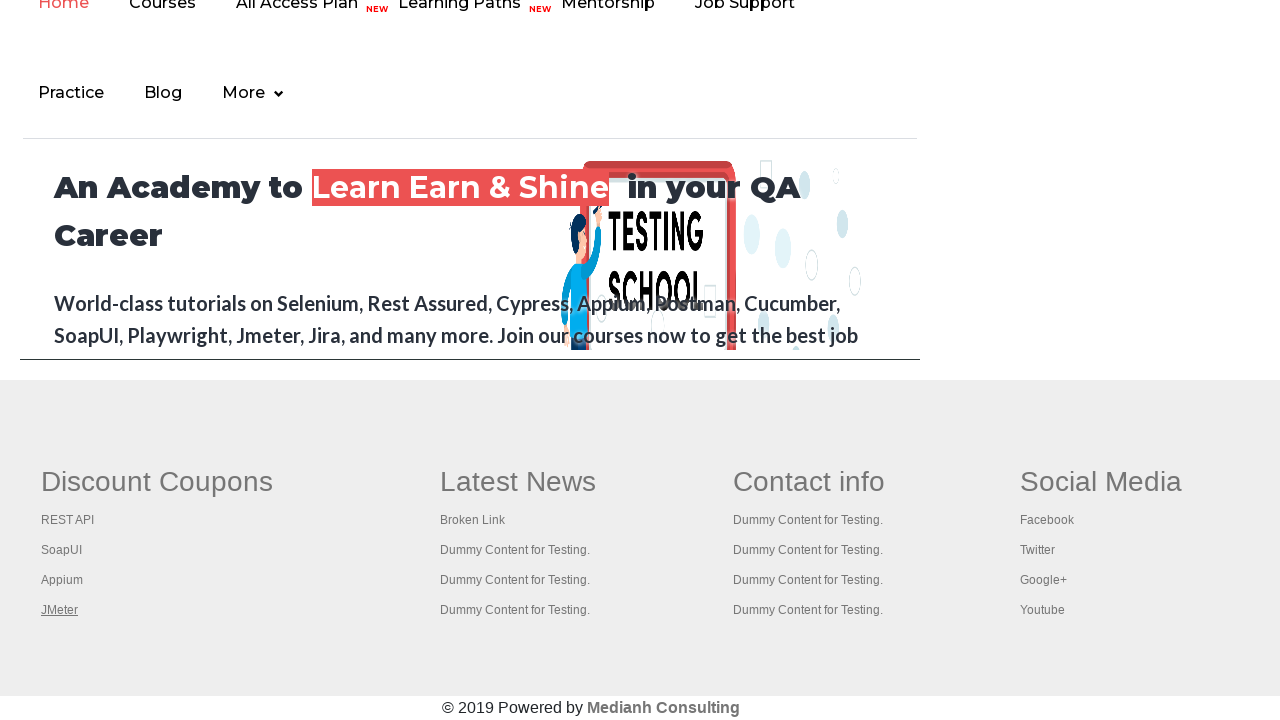

Brought tab to front
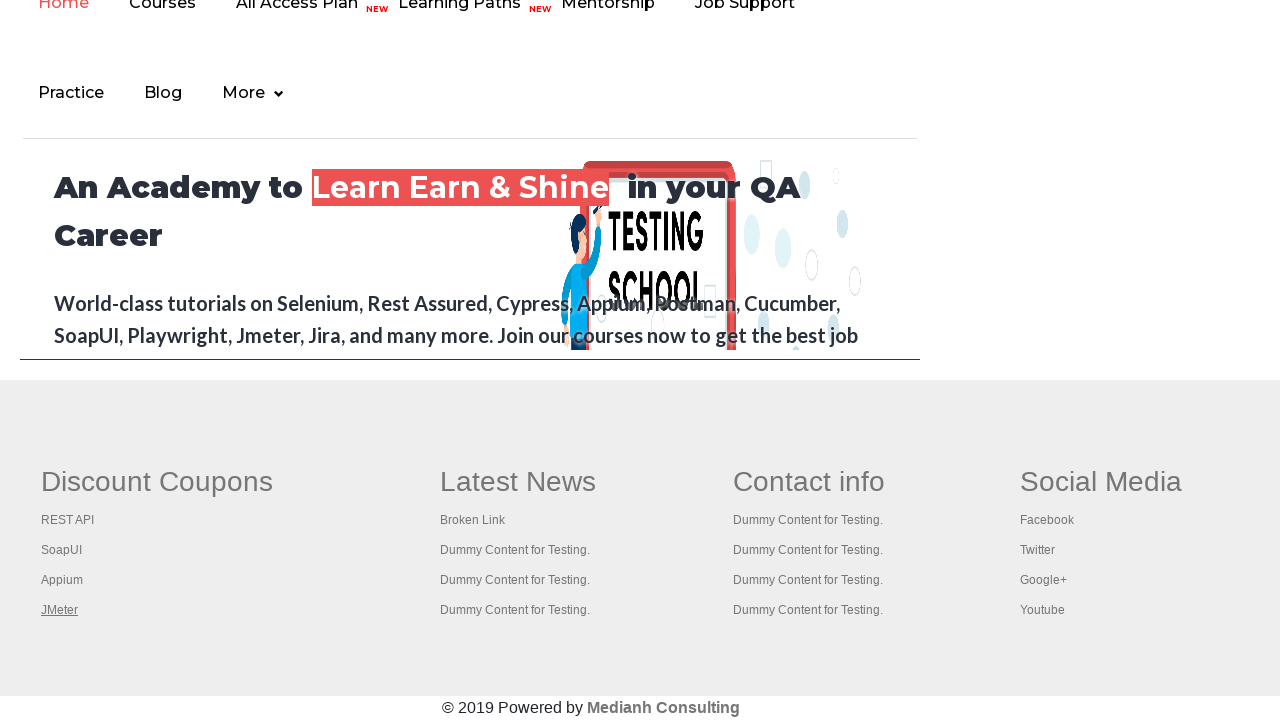

Tab page loaded (domcontentloaded state)
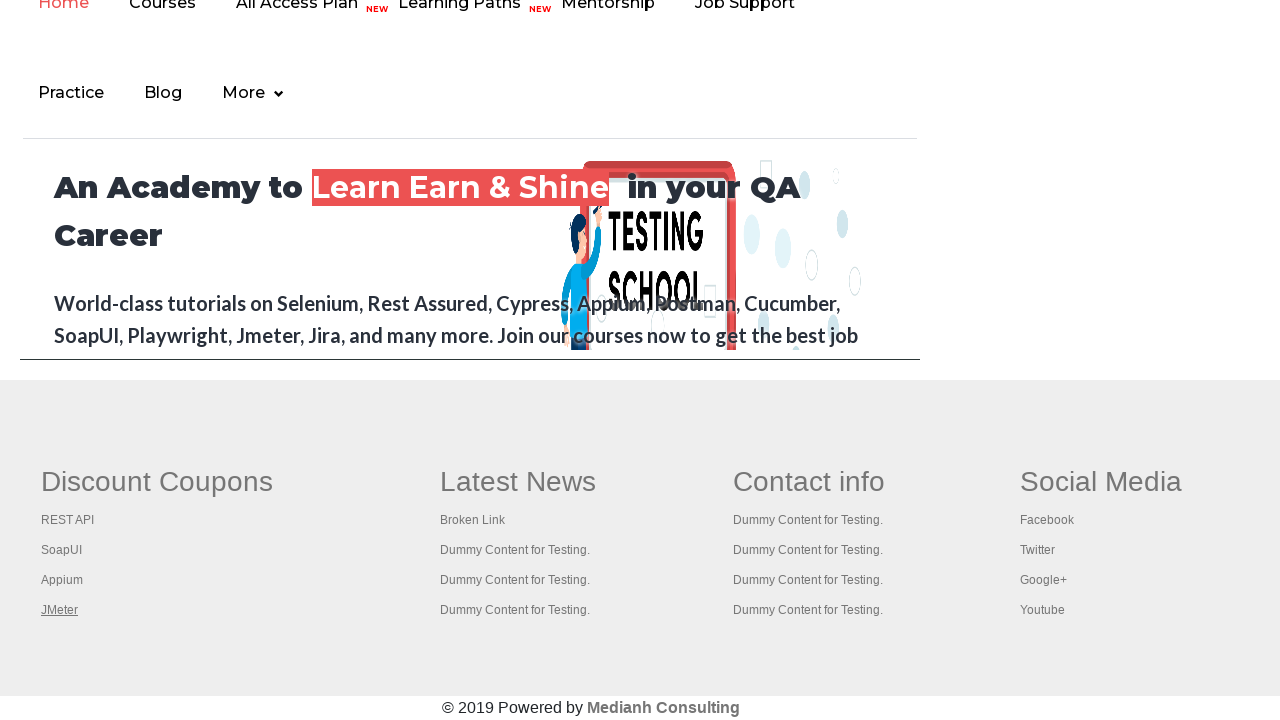

Brought tab to front
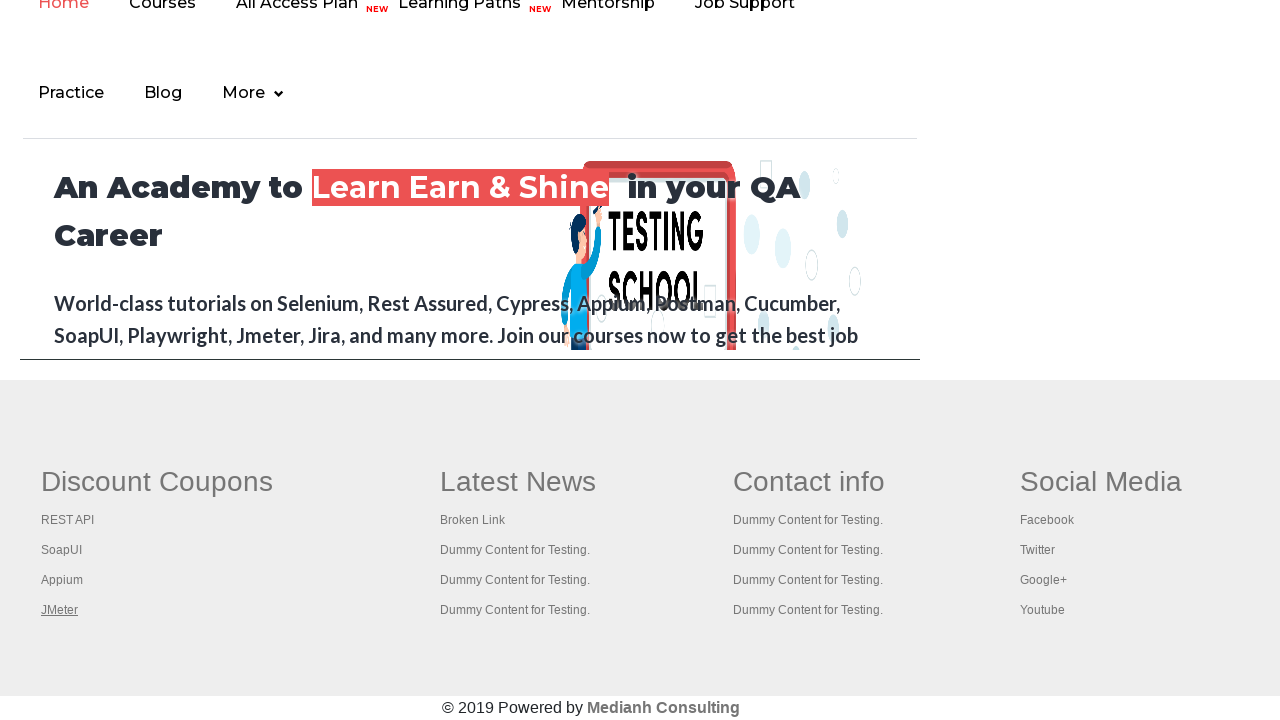

Tab page loaded (domcontentloaded state)
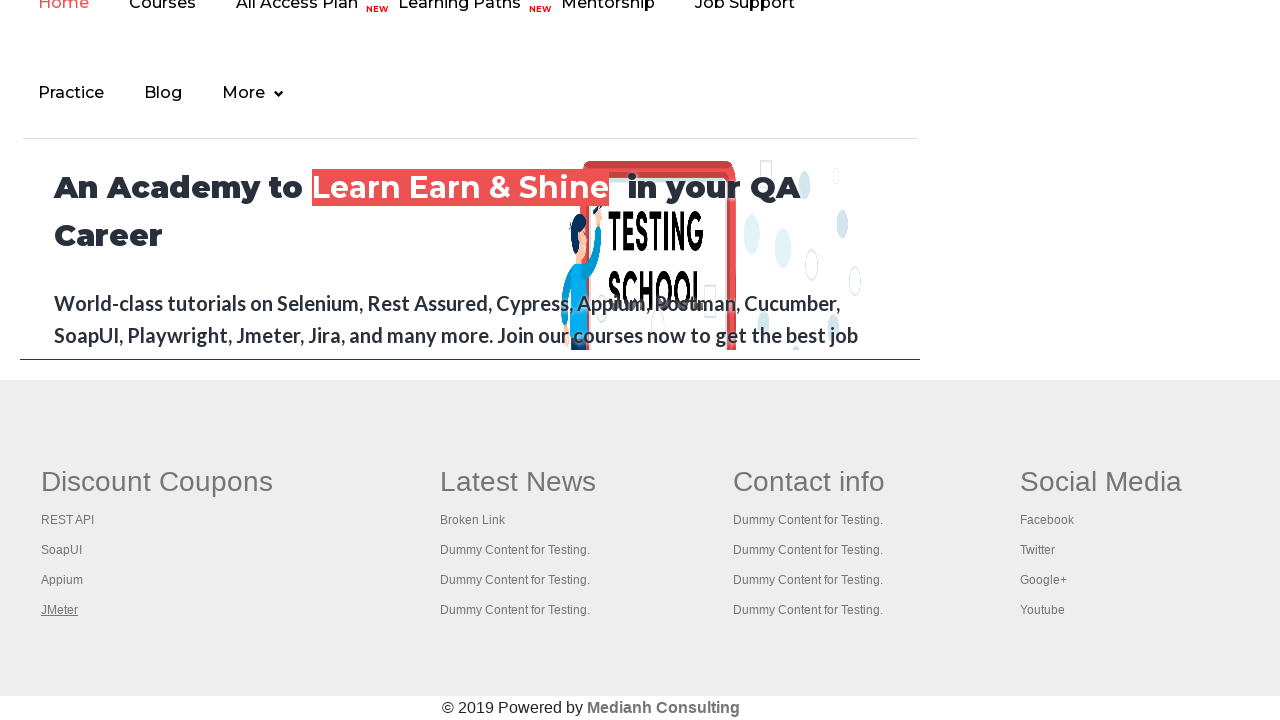

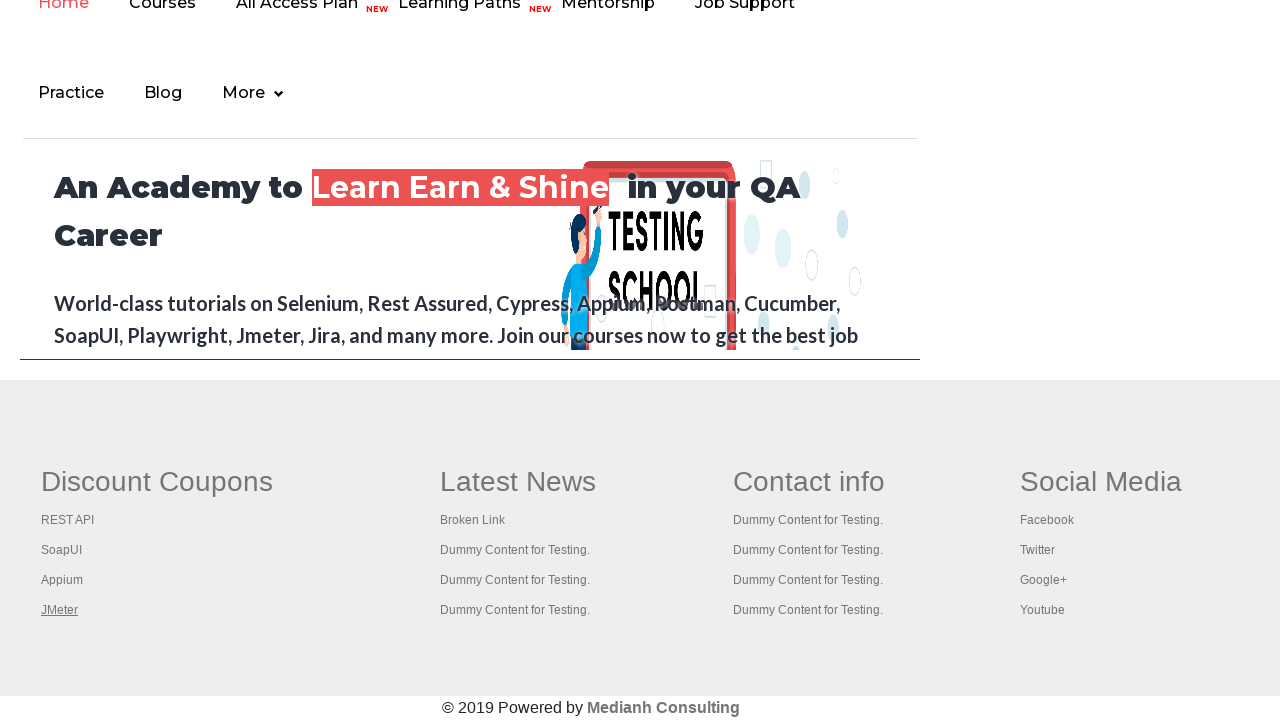